Tests the DemoQA Practice Form by filling out all fields including name, email, gender, mobile, date of birth, hobbies, file upload, address, subjects, state/city selection, and then validates the submitted data in the confirmation table.

Starting URL: https://demoqa.com

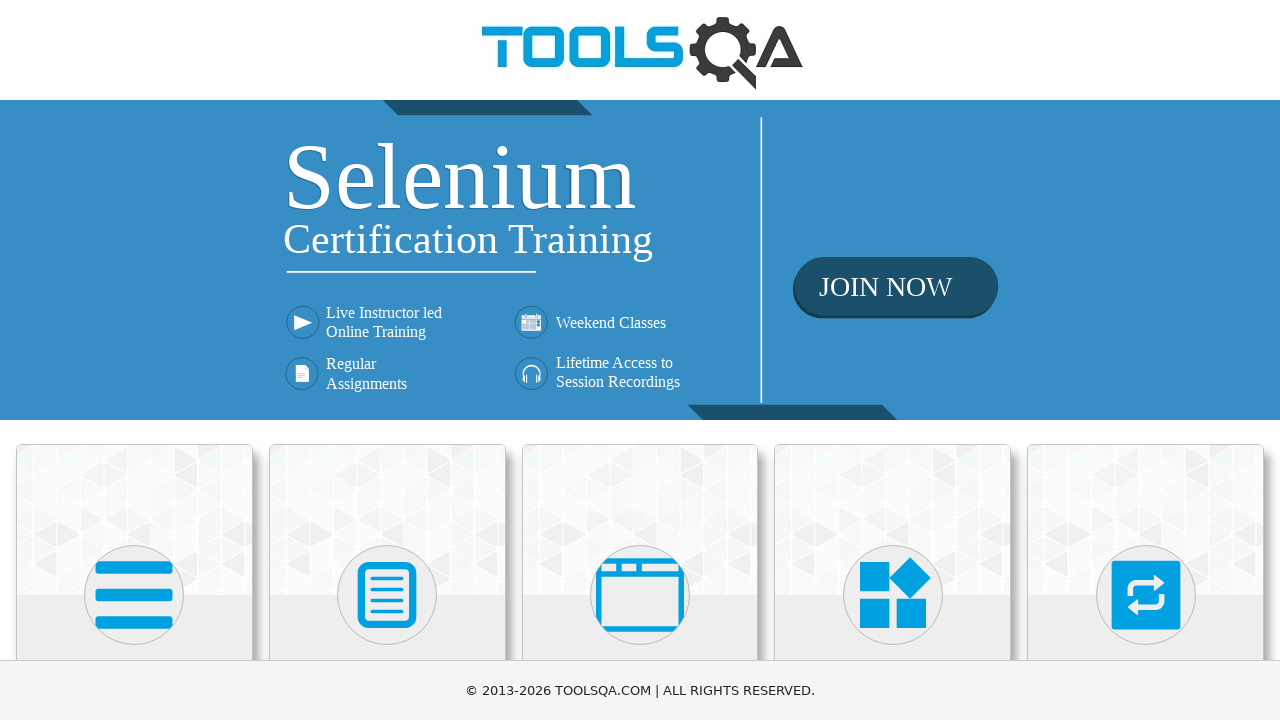

Clicked on Forms section at (387, 360) on xpath=//h5[text()='Forms']
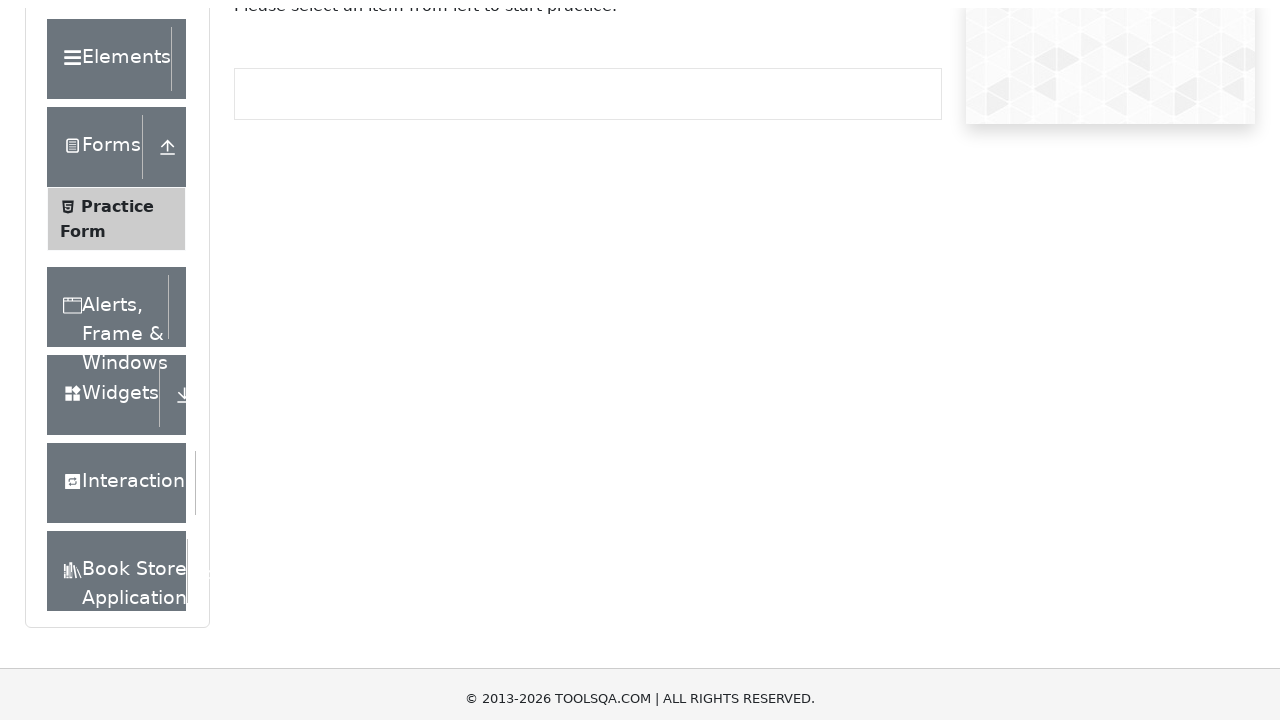

Clicked on Practice Form at (117, 336) on xpath=//span[text()='Practice Form']
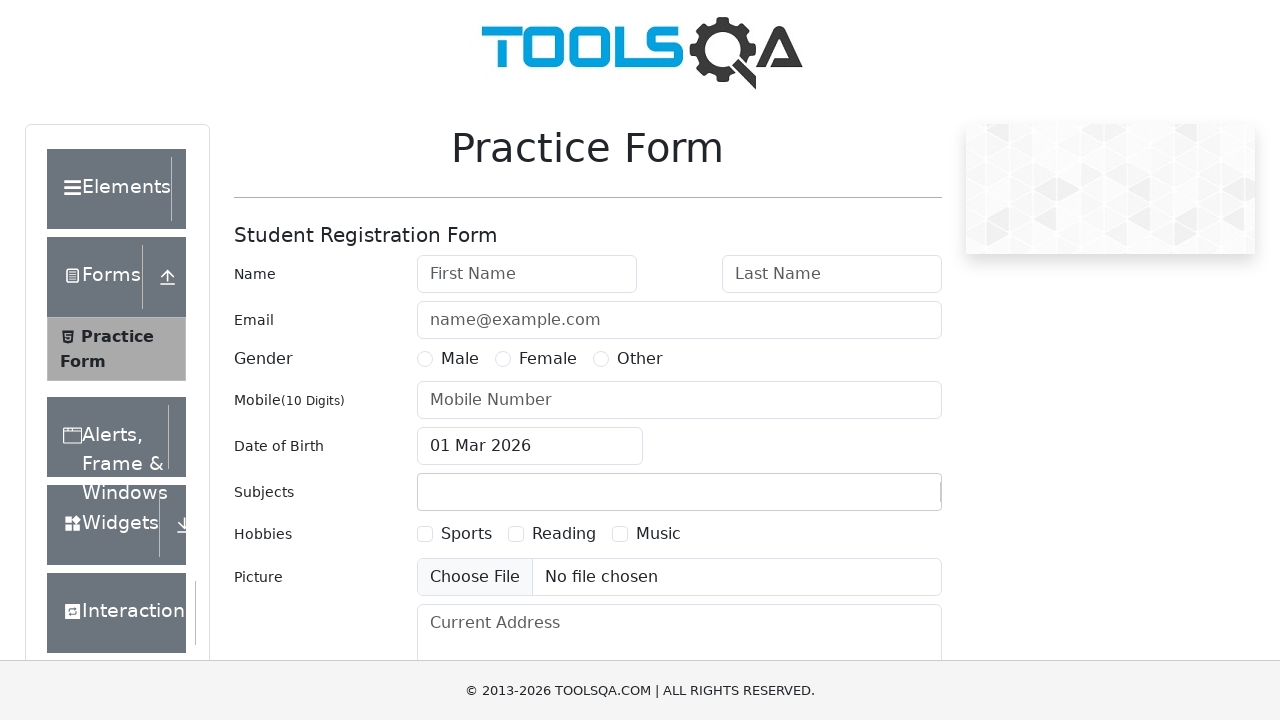

Filled first name with 'Tudor' on input[placeholder='First Name']
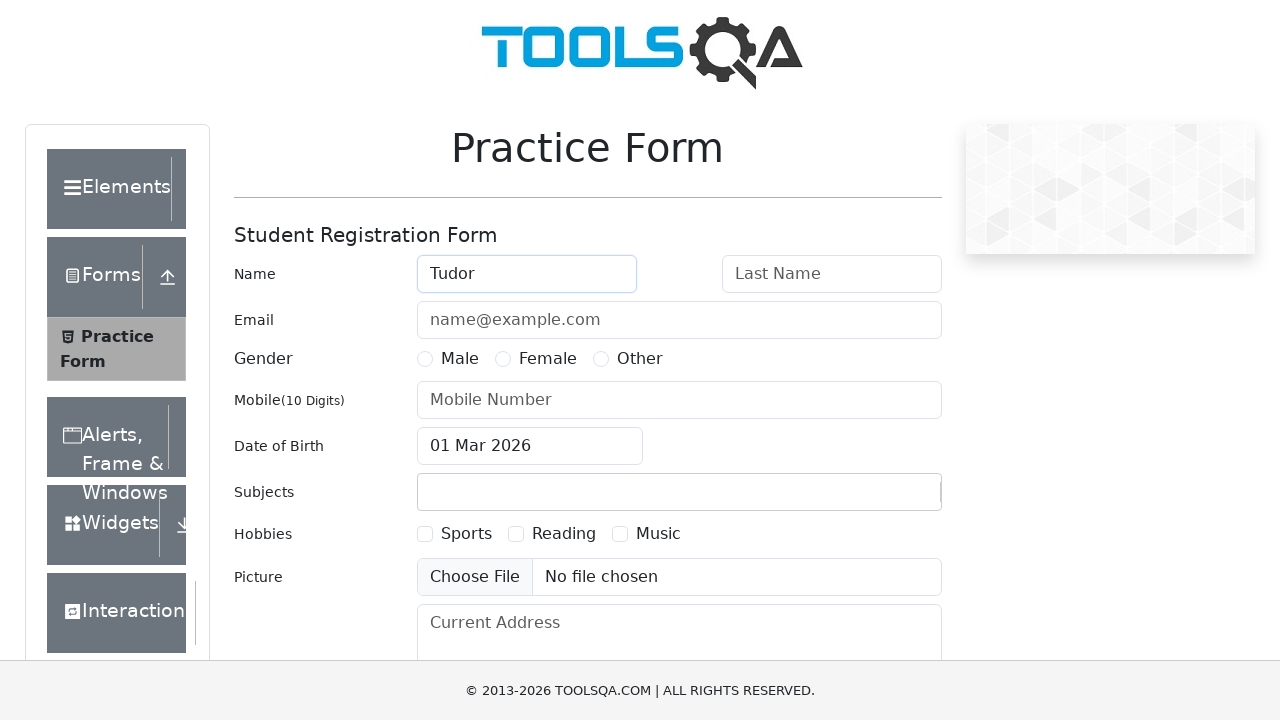

Filled last name with 'Hody' on input[placeholder='Last Name']
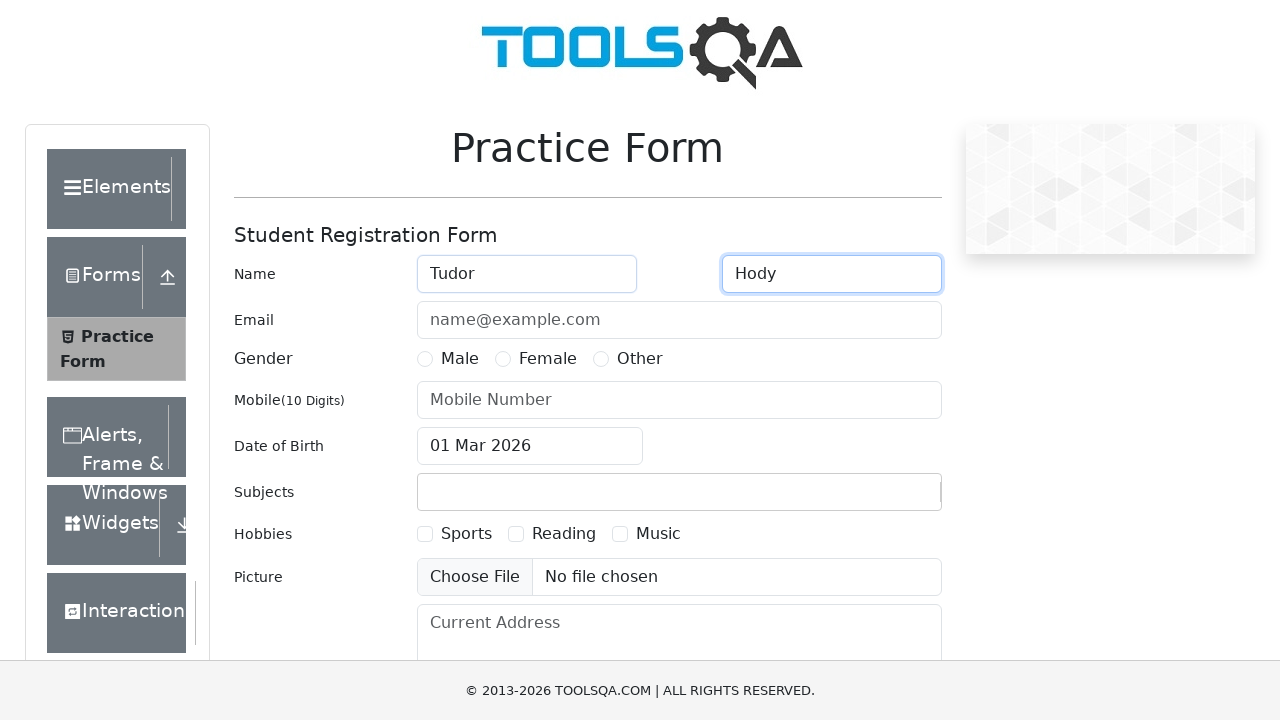

Filled email with 'thlhody@gmail.com' on input[placeholder='name@example.com']
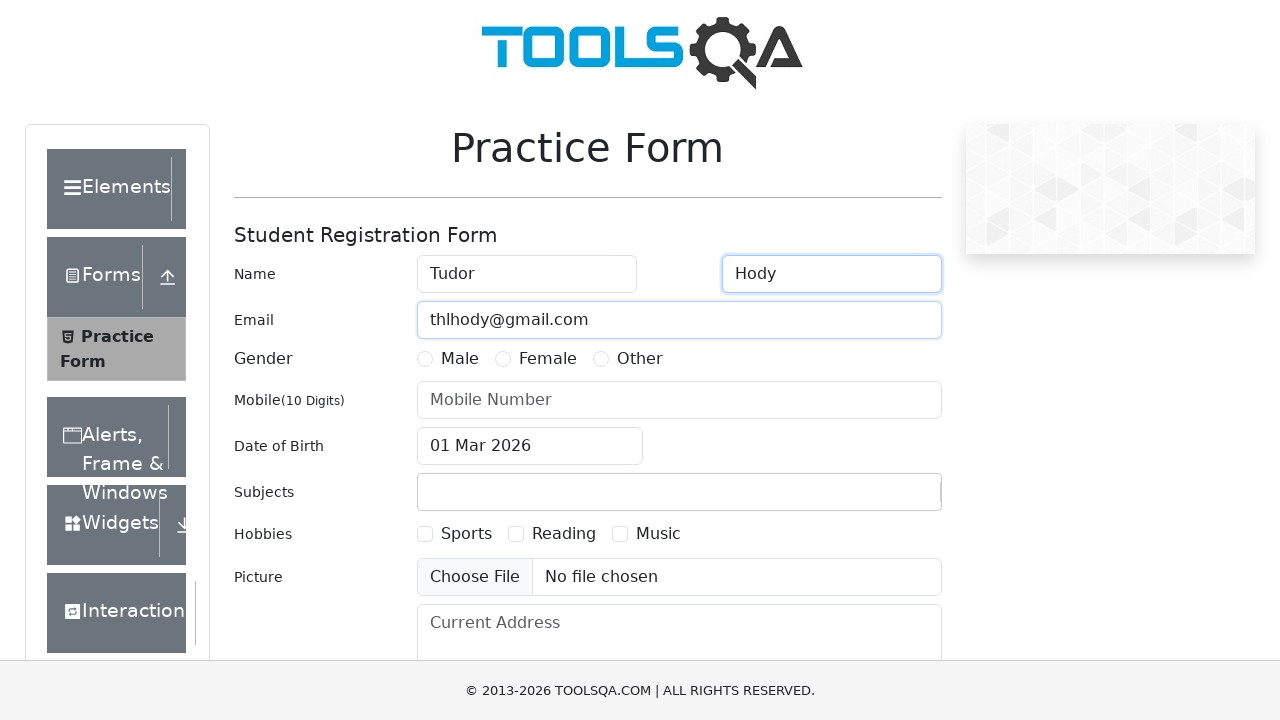

Selected Male gender at (460, 359) on label[for='gender-radio-1']
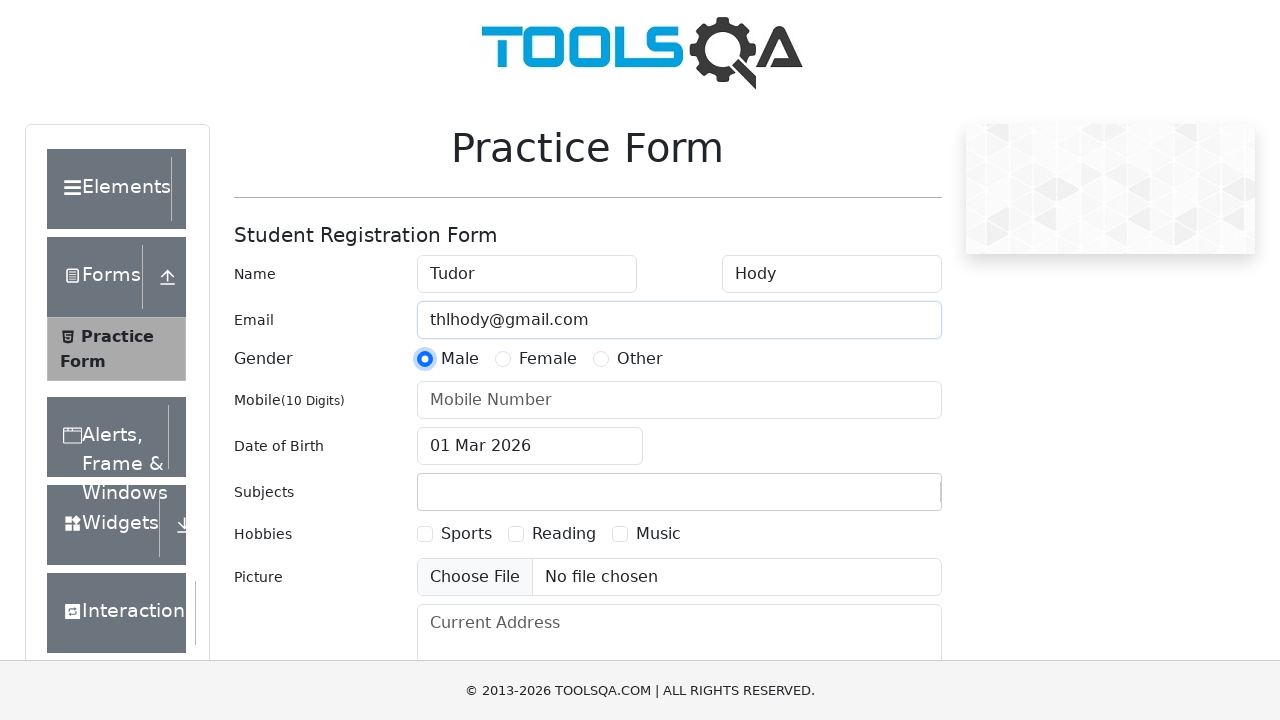

Filled mobile number with '0777227750' on input[placeholder='Mobile Number']
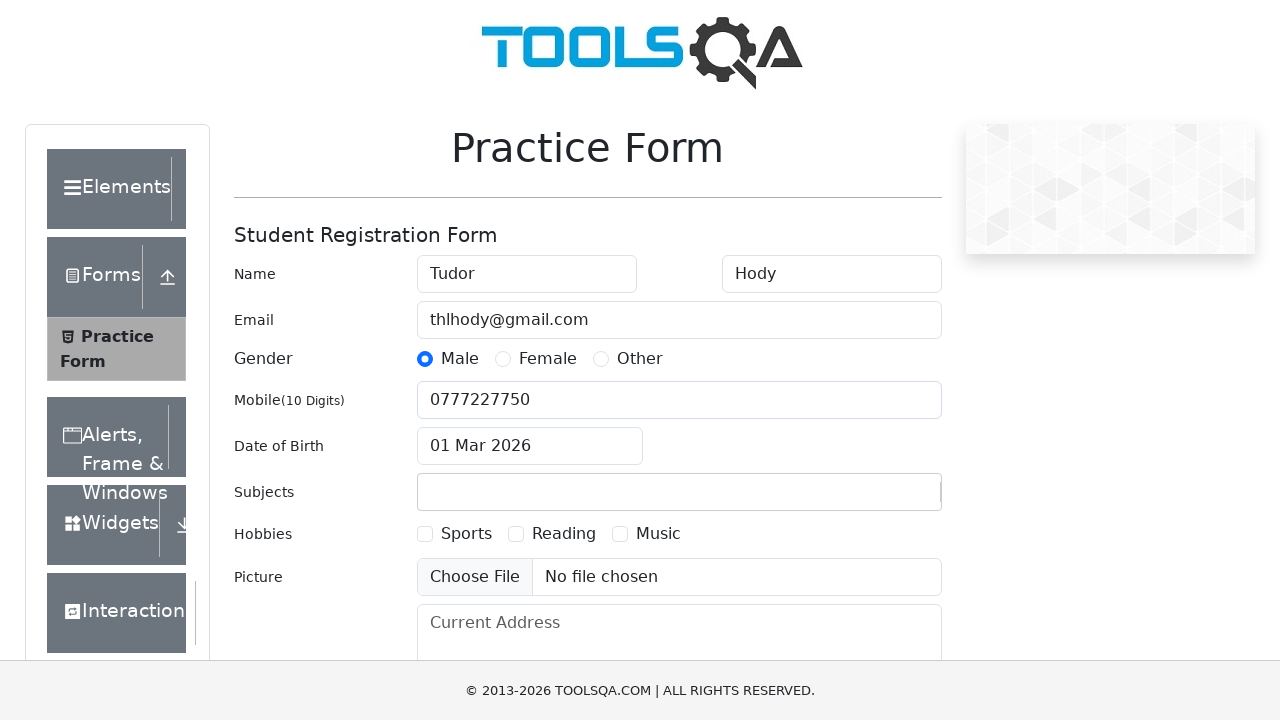

Opened date picker at (530, 446) on .react-datepicker__input-container
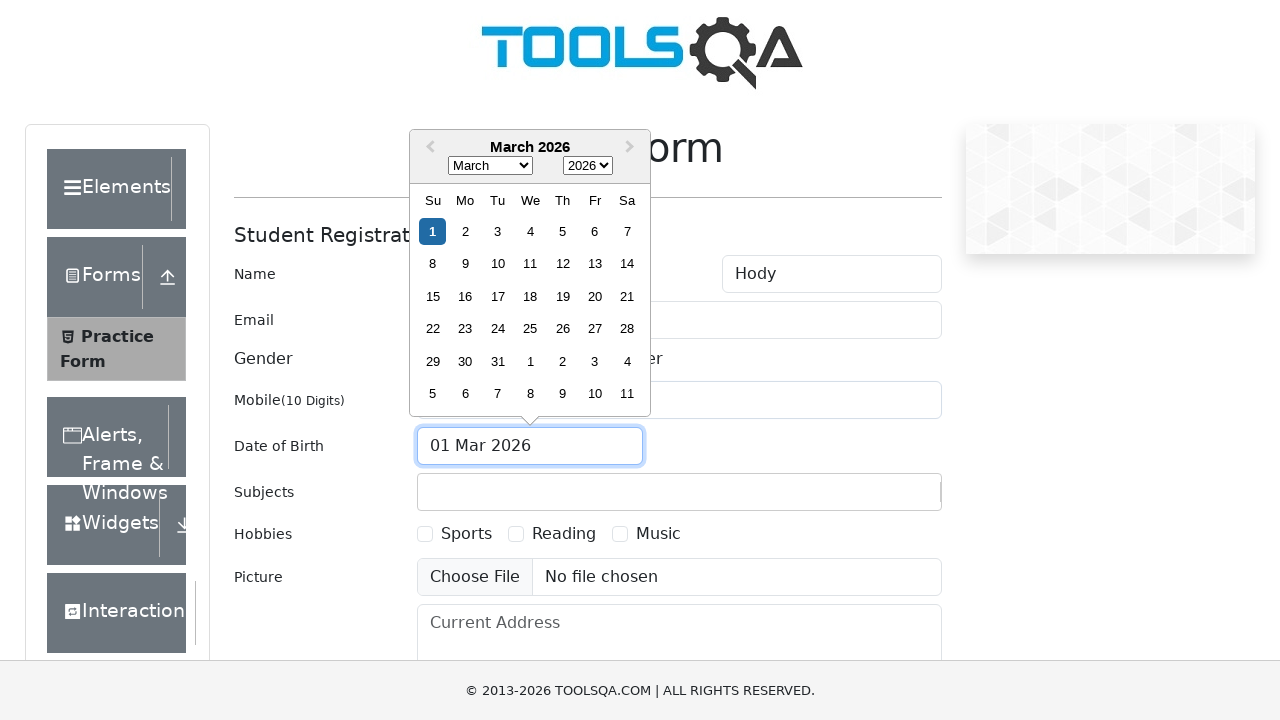

Selected August as month on .react-datepicker__month-select
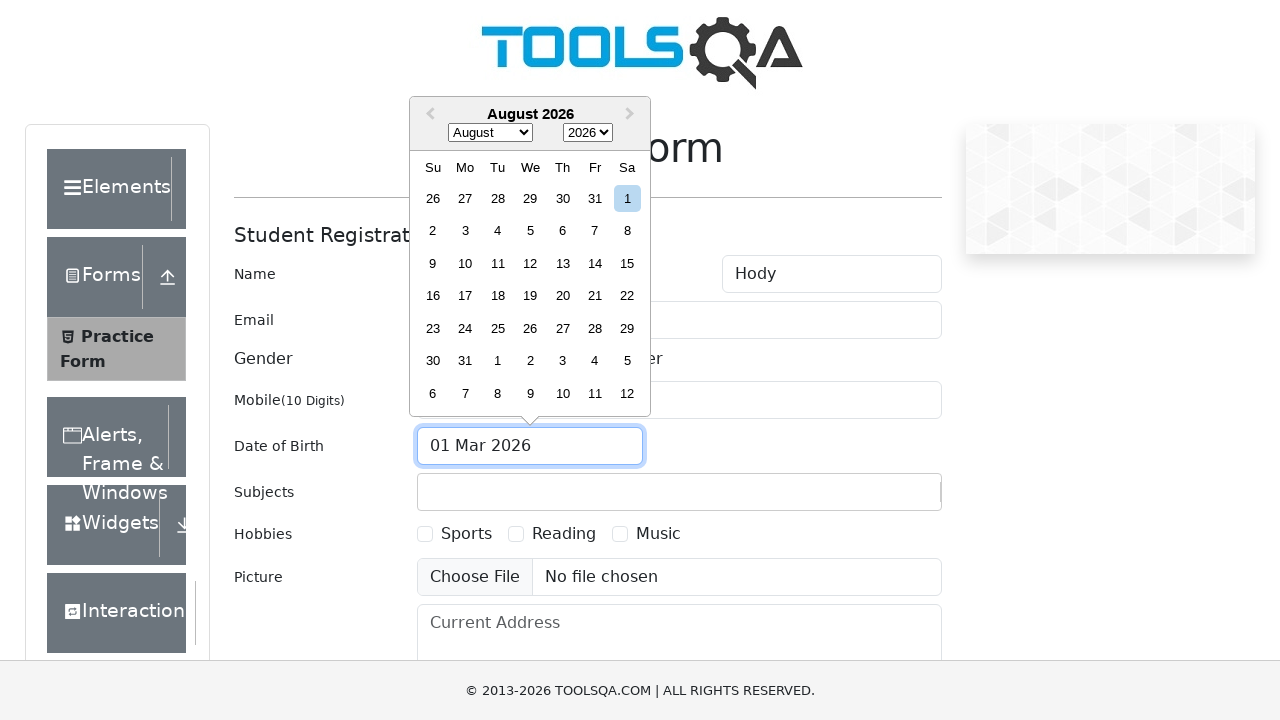

Selected 1985 as year on .react-datepicker__year-select
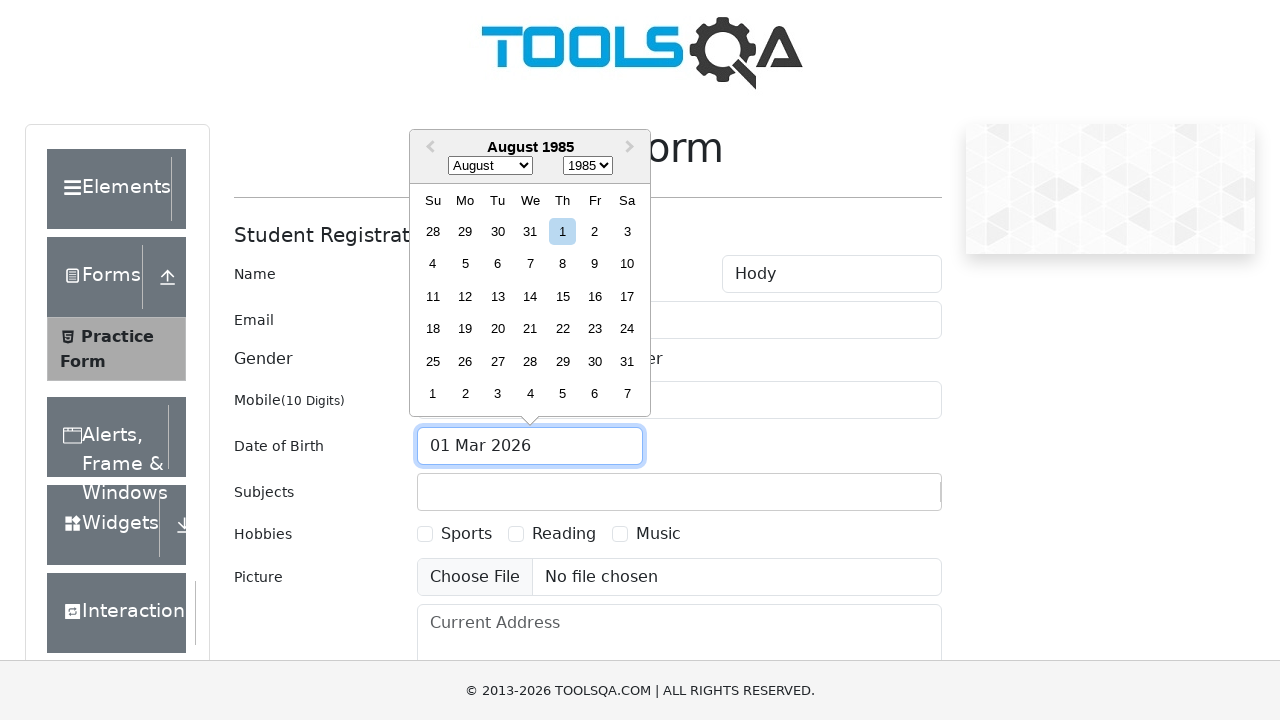

Selected day 29 from date picker at (562, 361) on xpath=//div[not(contains(@class,'outside-month')) and contains(@class,'react-dat
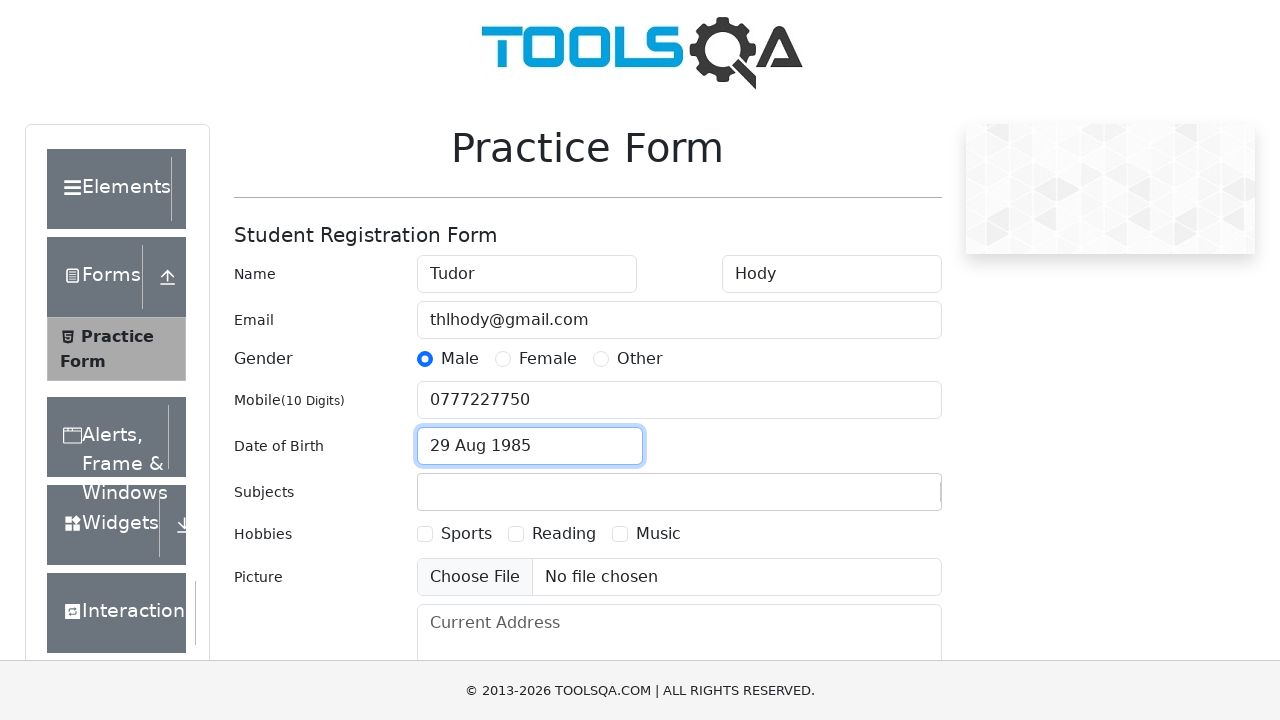

Filled address with 'test' on #currentAddress
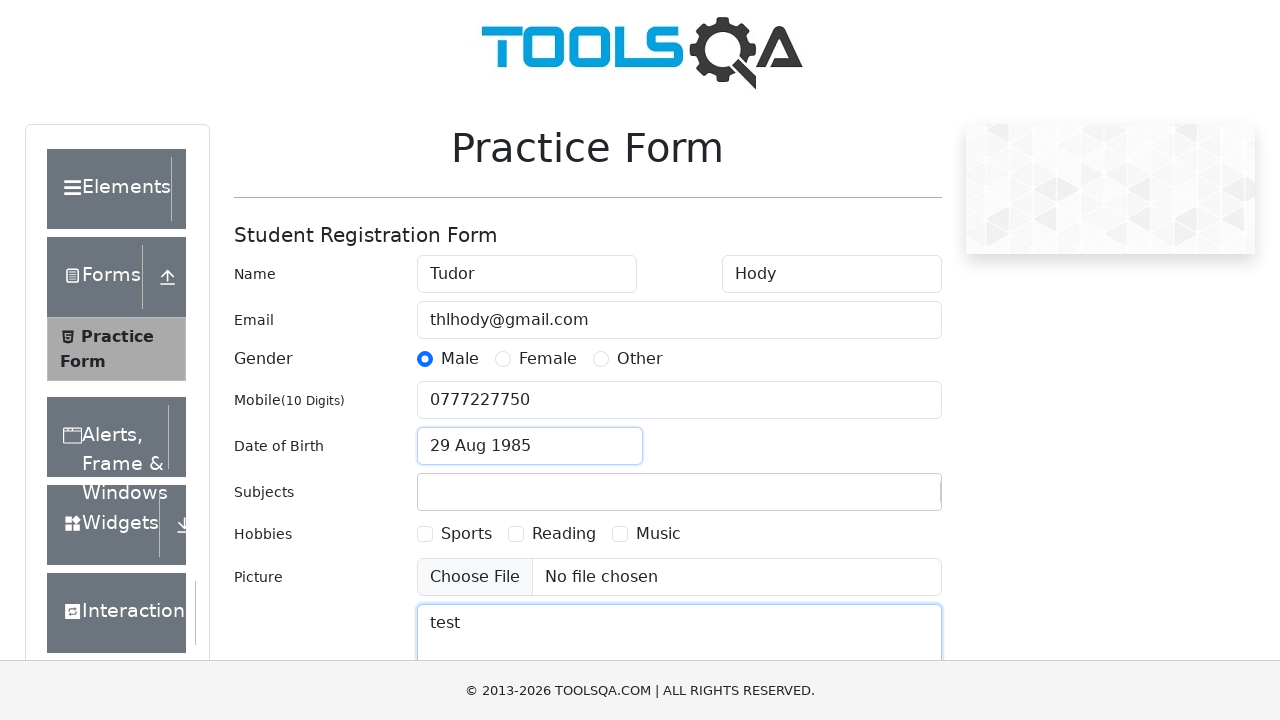

Filled subject input with 'Economics' on #subjectsInput
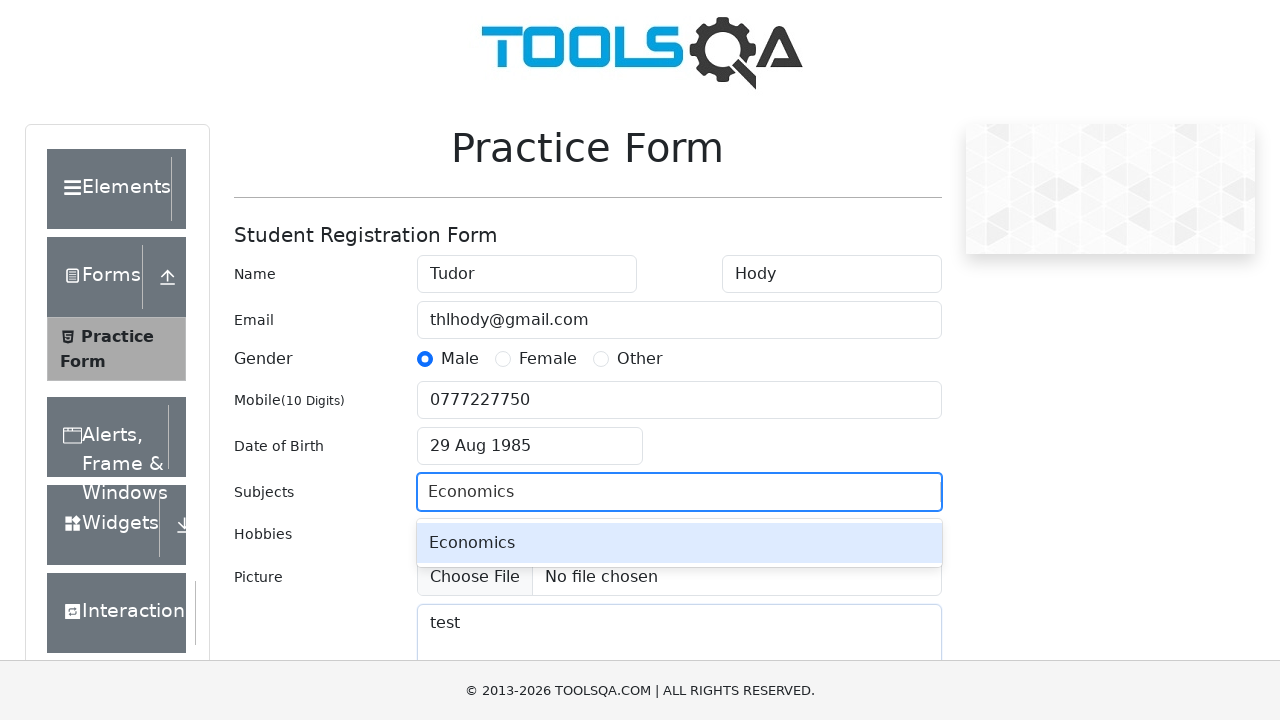

Pressed Enter to confirm subject selection
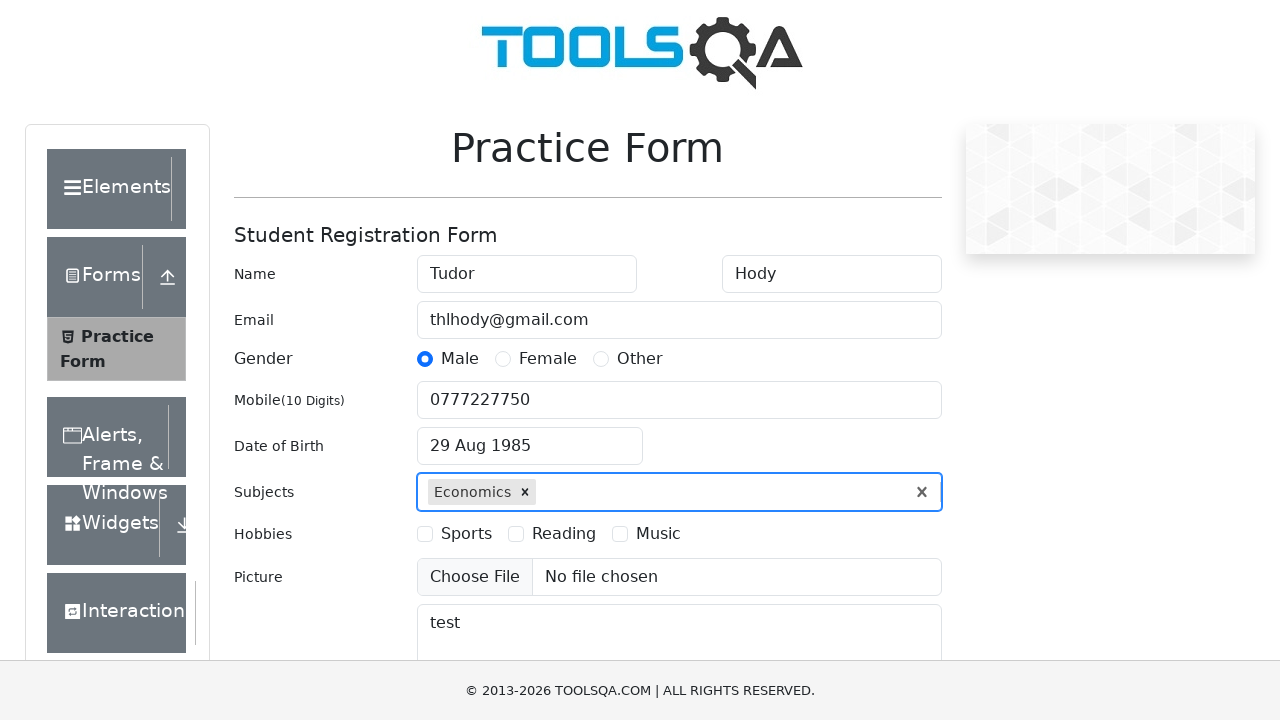

Clicked on state selector at (508, 437) on //div[text()='Select State']
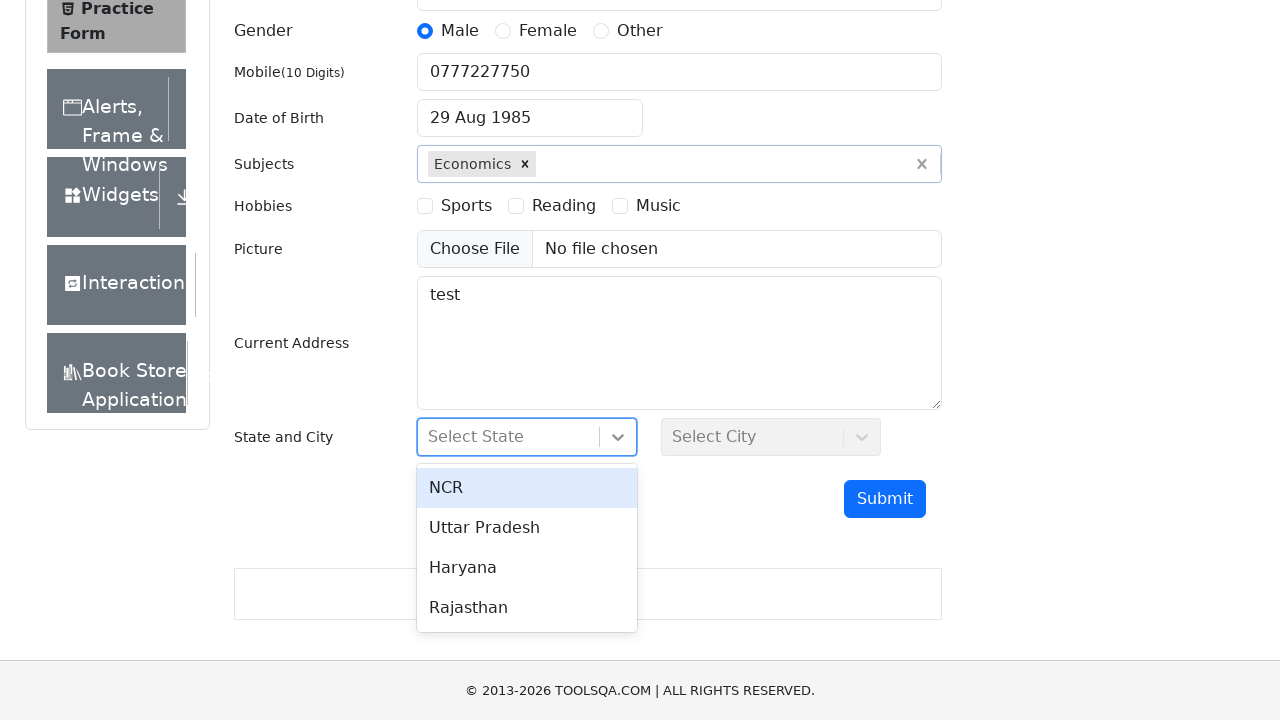

Filled state input with 'Uttar Pradesh' on #react-select-3-input
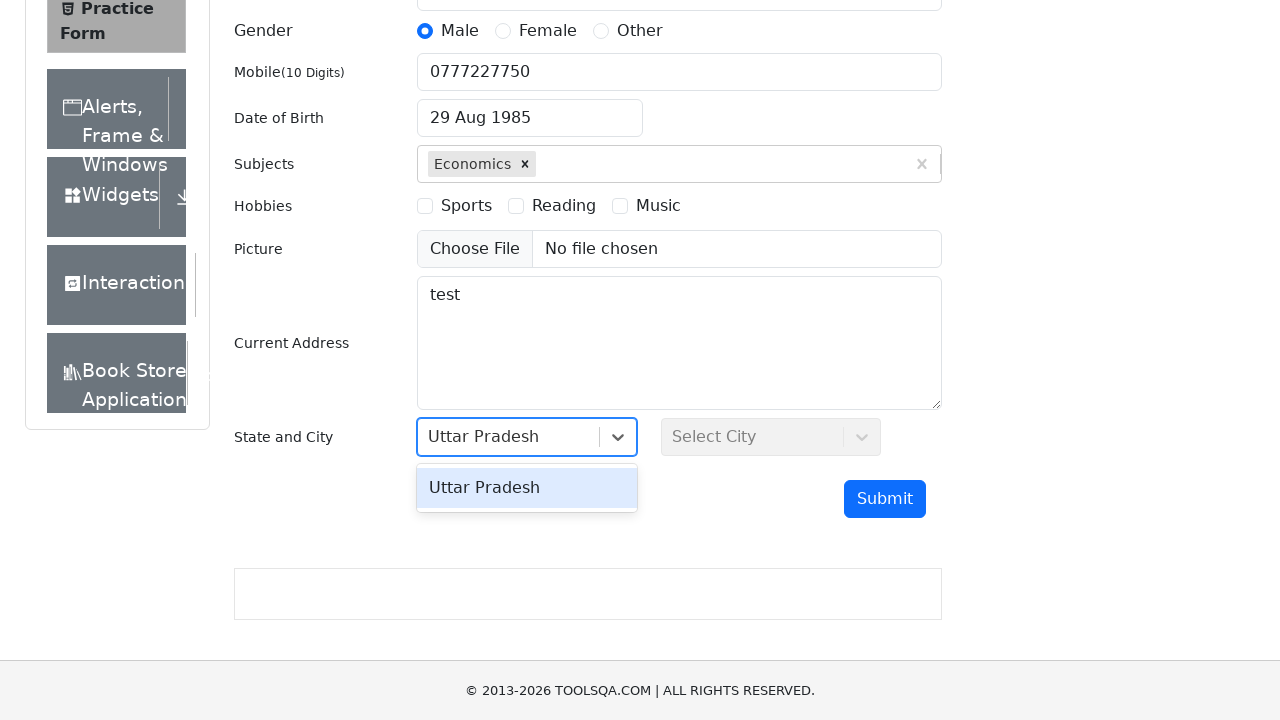

Pressed Enter to confirm state selection
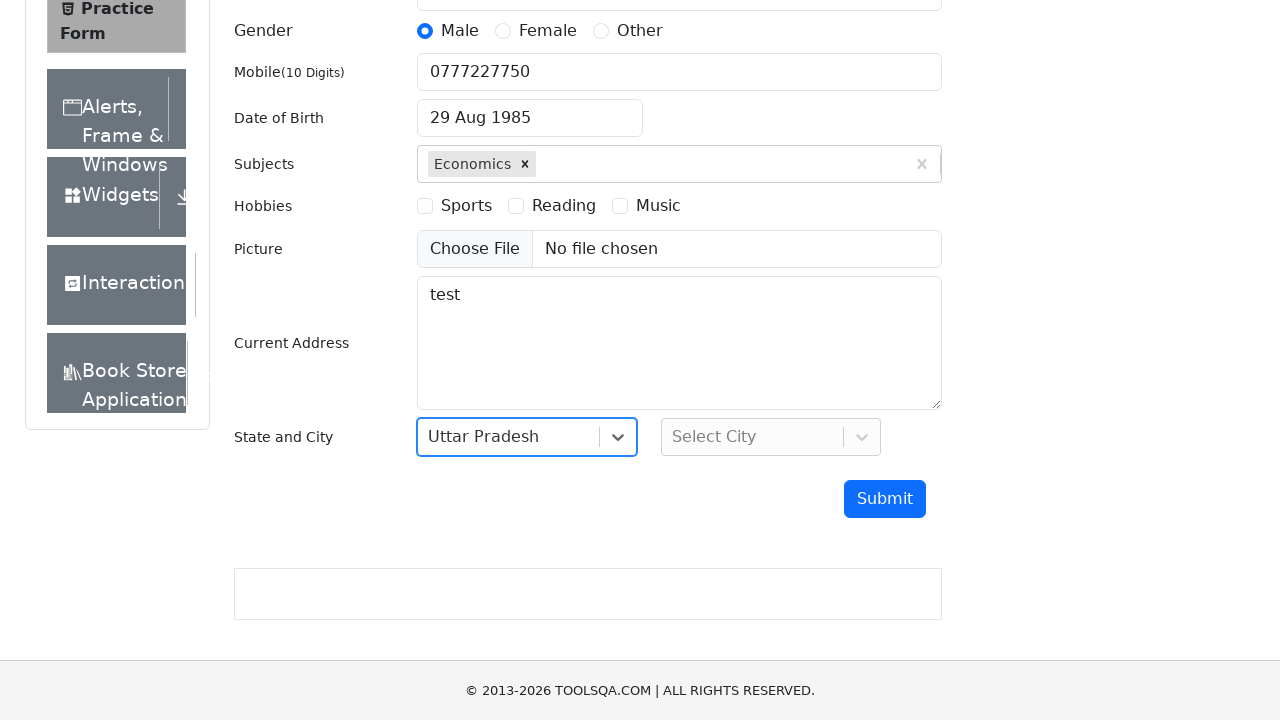

Clicked on city selector at (752, 437) on //div[text()='Select City']
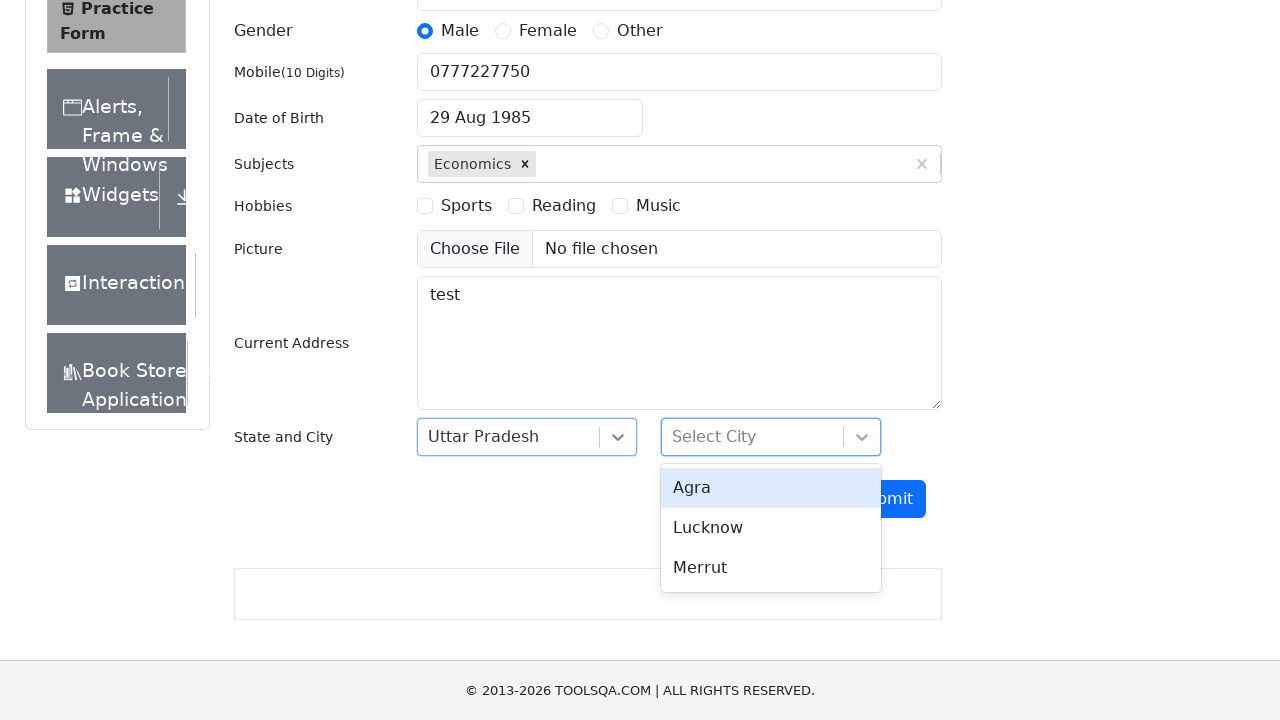

Filled city input with 'Lucknow' on #react-select-4-input
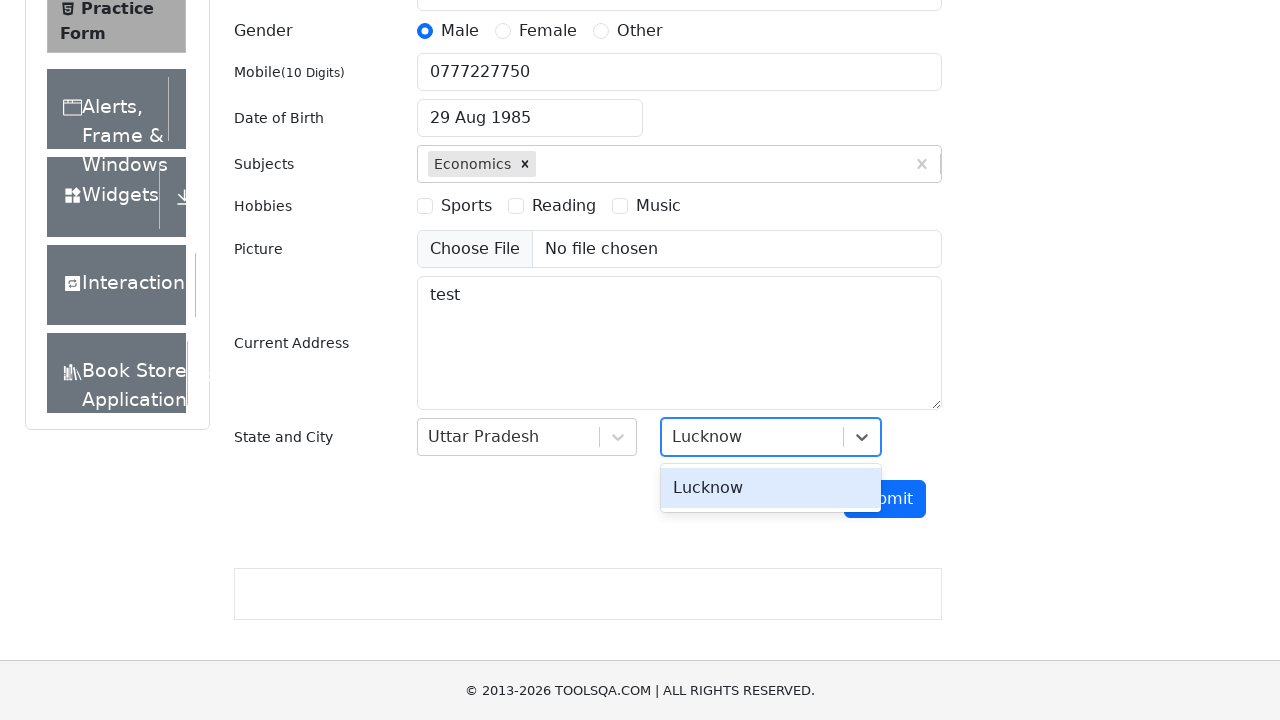

Pressed Enter to confirm city selection
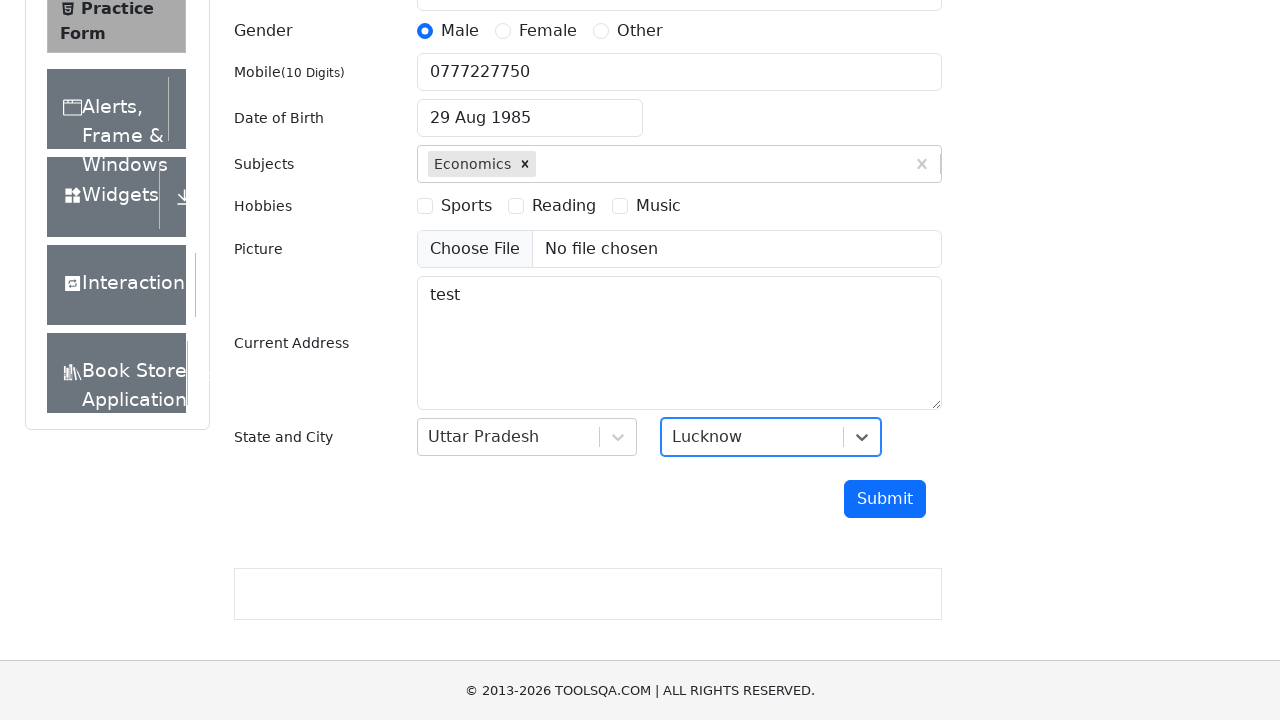

Clicked submit button to submit the form at (885, 499) on #submit
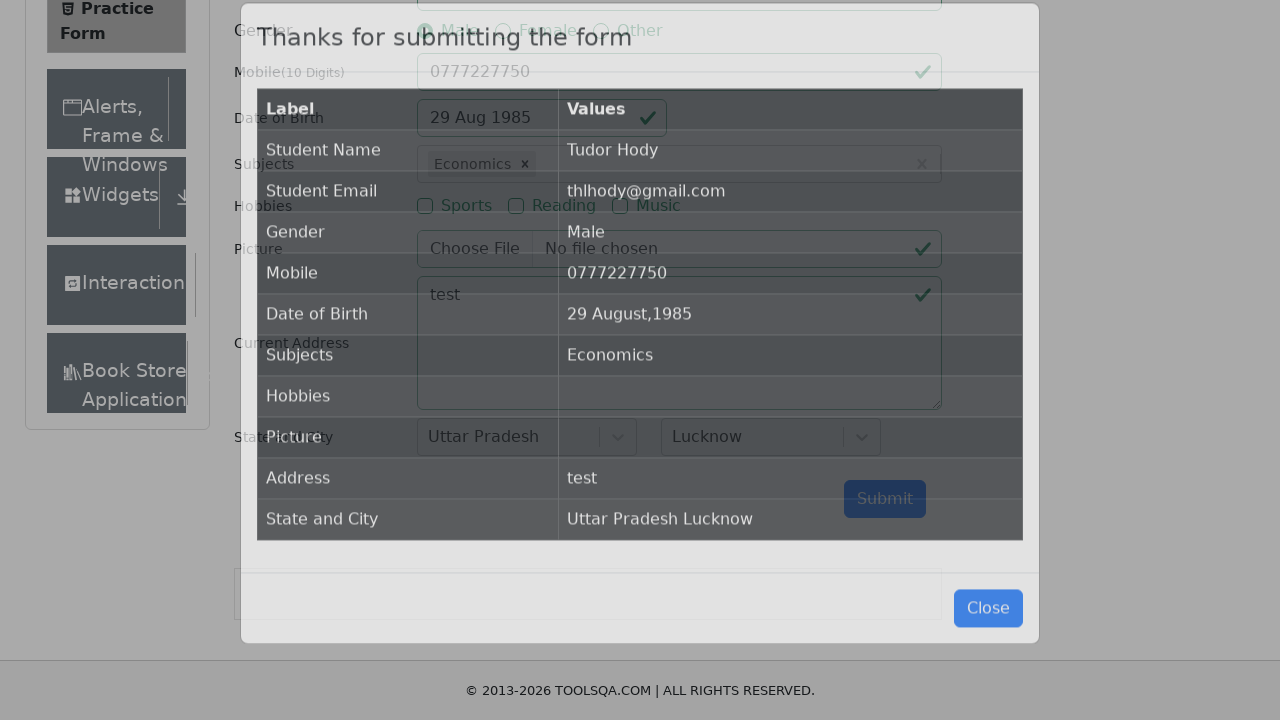

Confirmation table loaded with submitted data
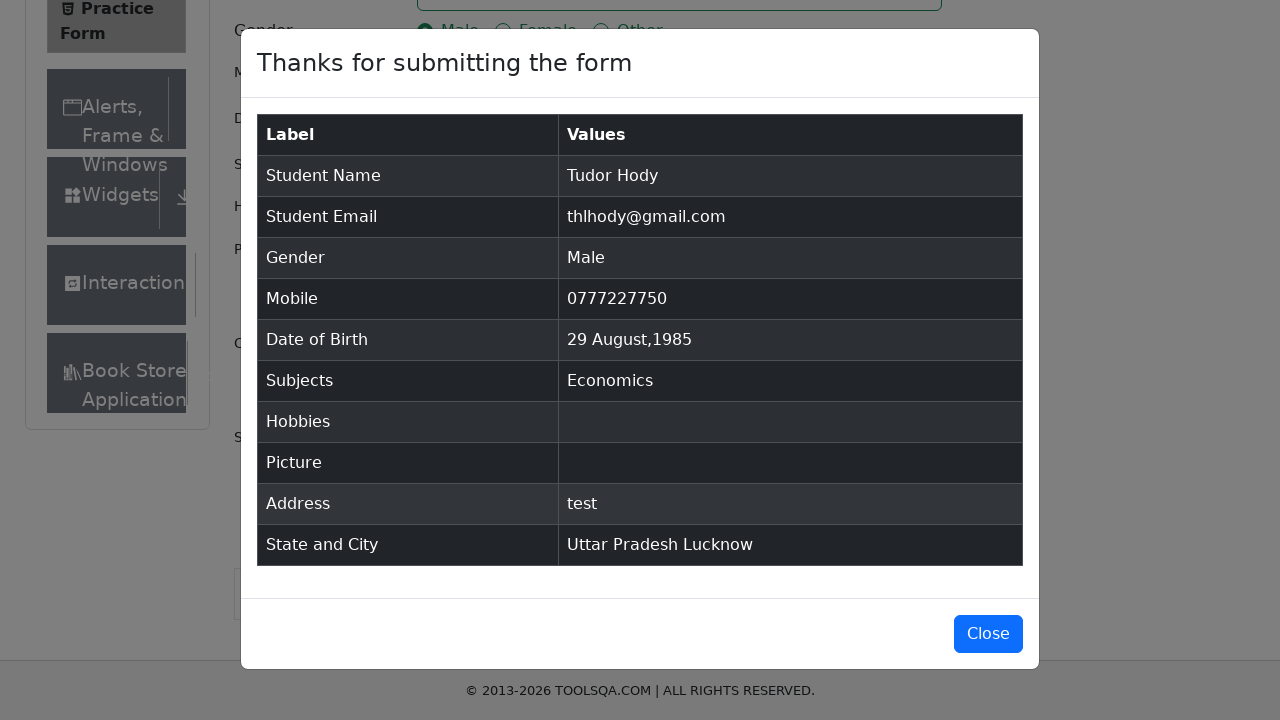

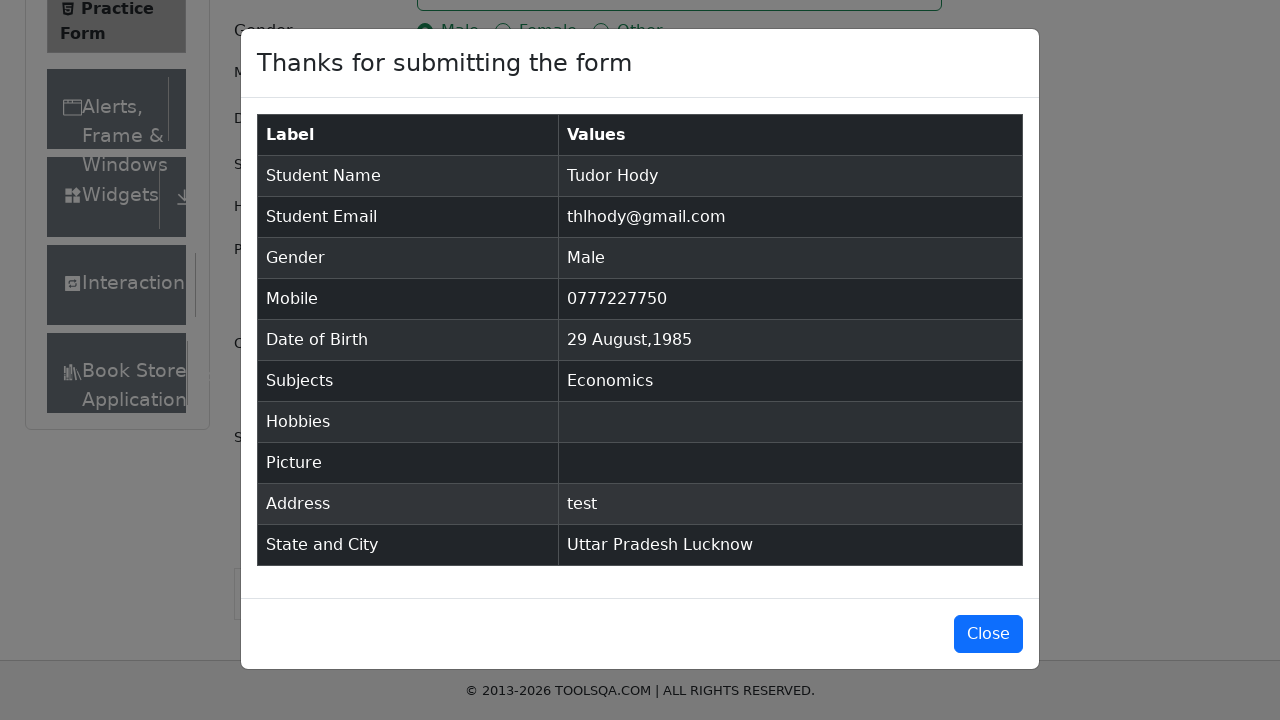